Validates that Sign In and Sign Up buttons are visible on the homepage

Starting URL: https://test.my-fork.com/

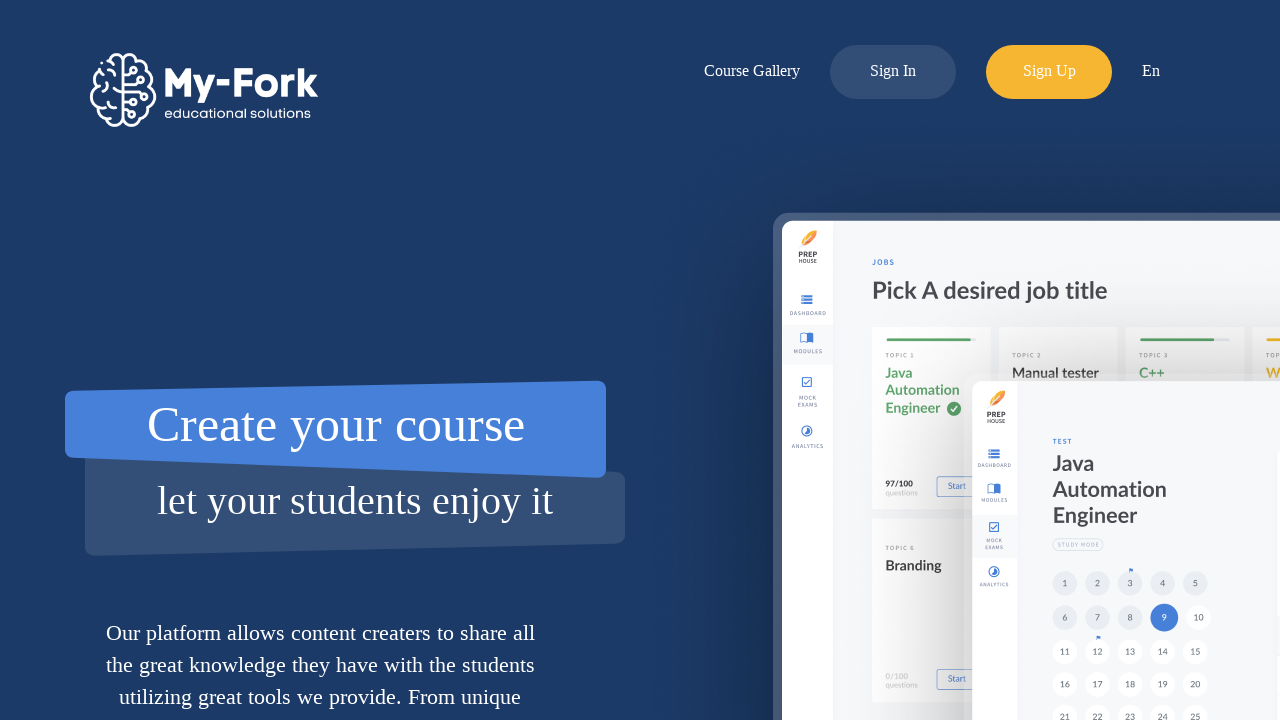

Navigated to homepage at https://test.my-fork.com/
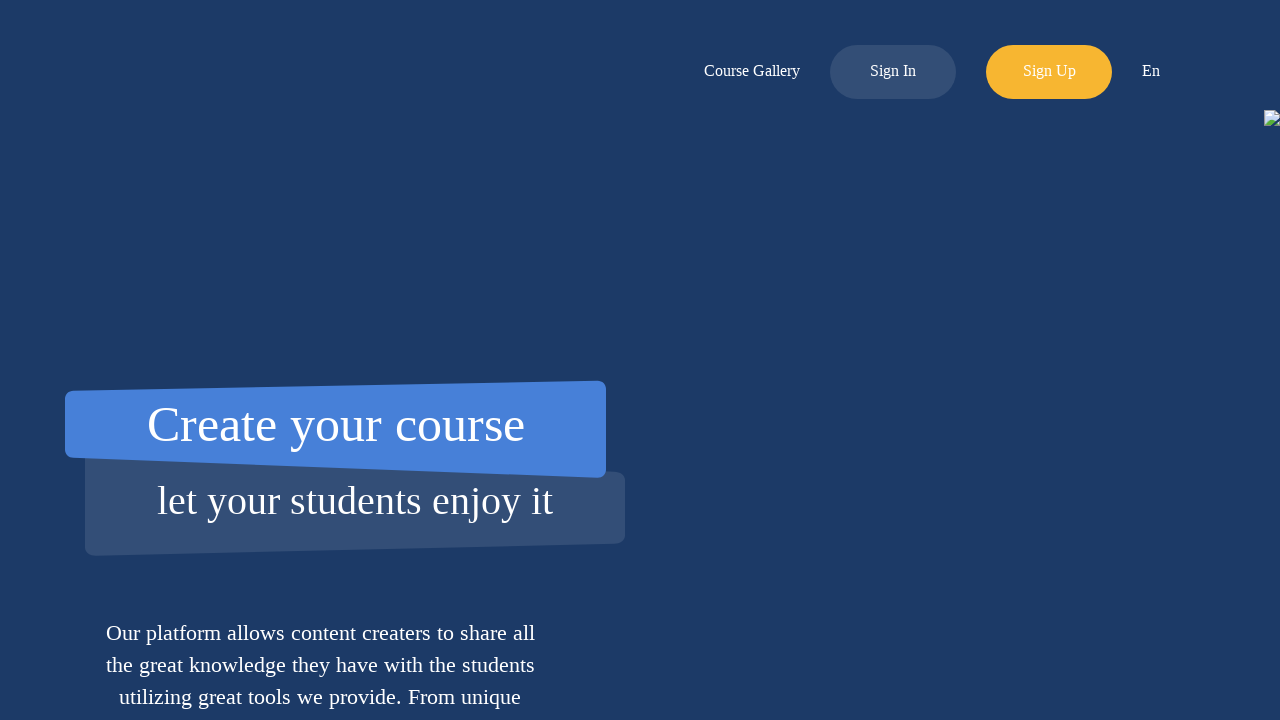

Sign In button selector loaded
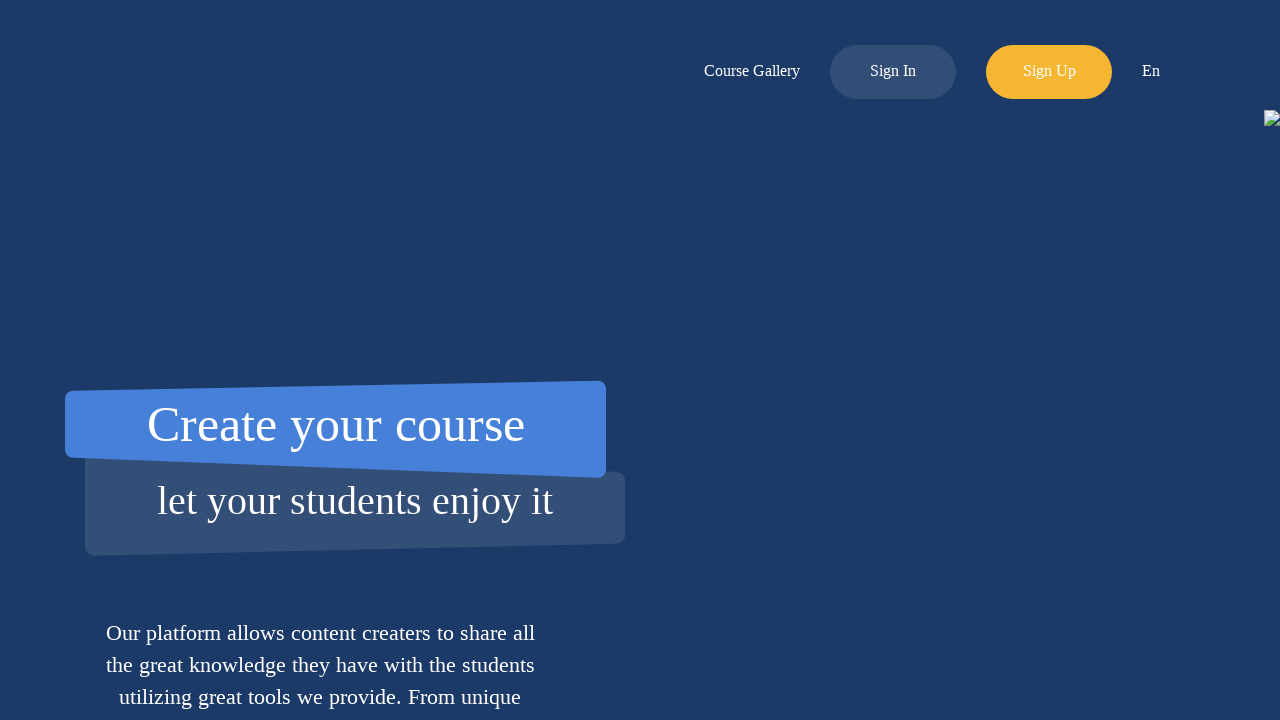

Checked if Sign In button is visible
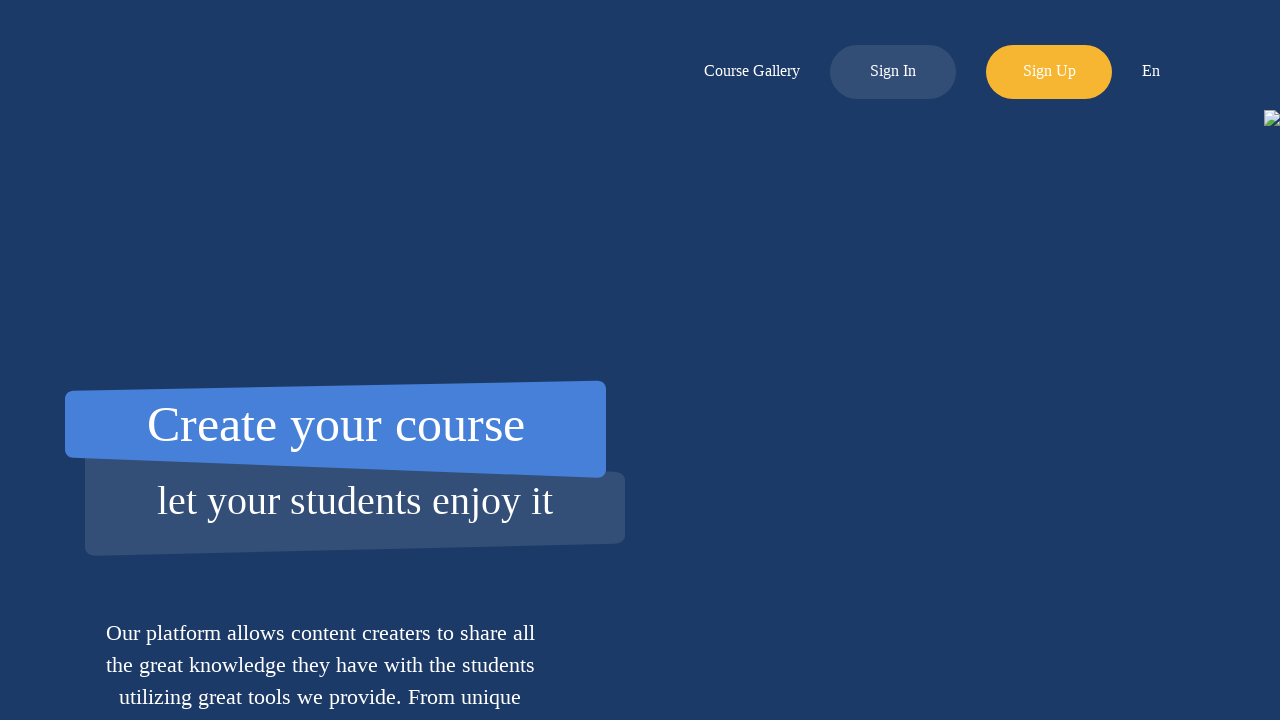

Assertion passed: Sign In button is visible
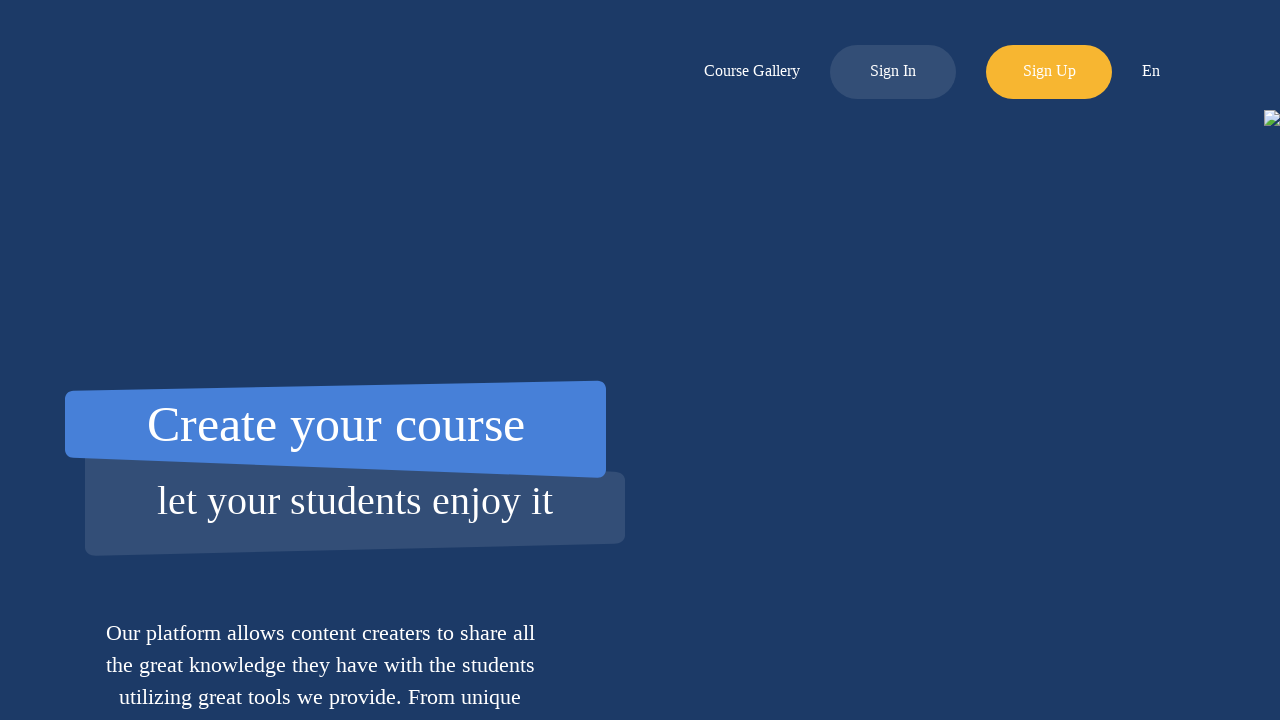

Checked if Sign Up button is visible
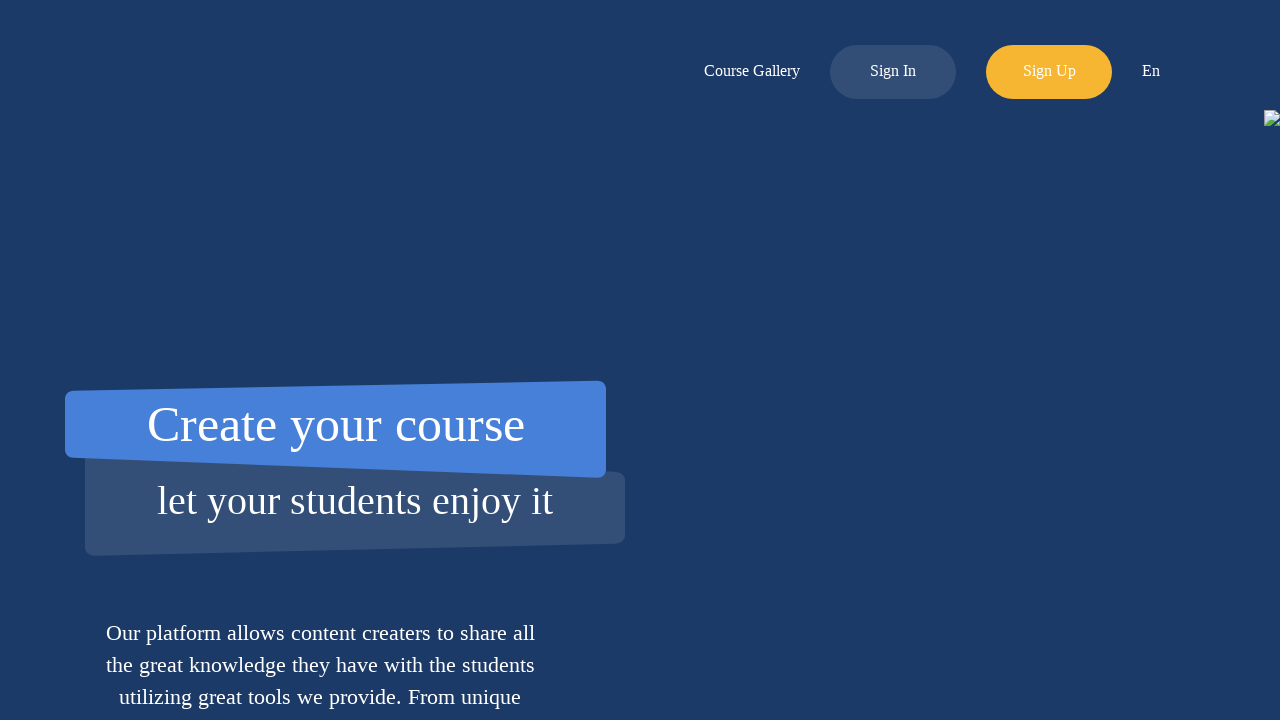

Assertion passed: Sign Up button is visible
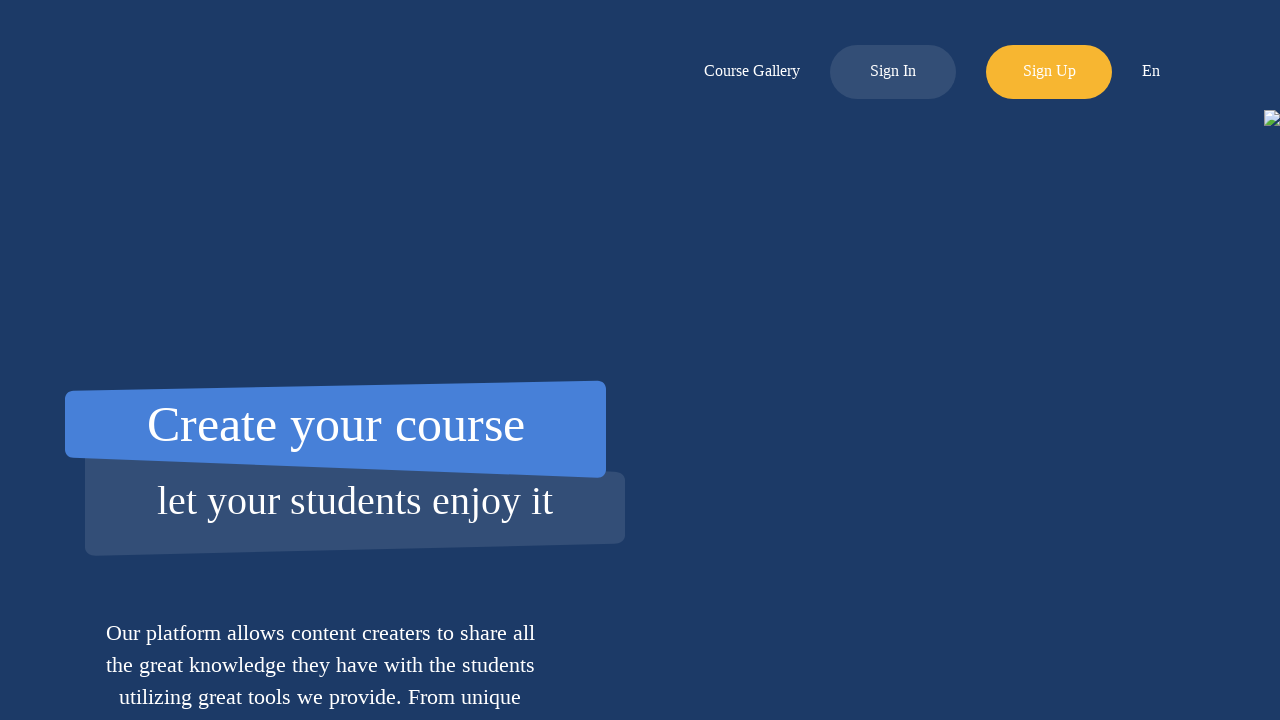

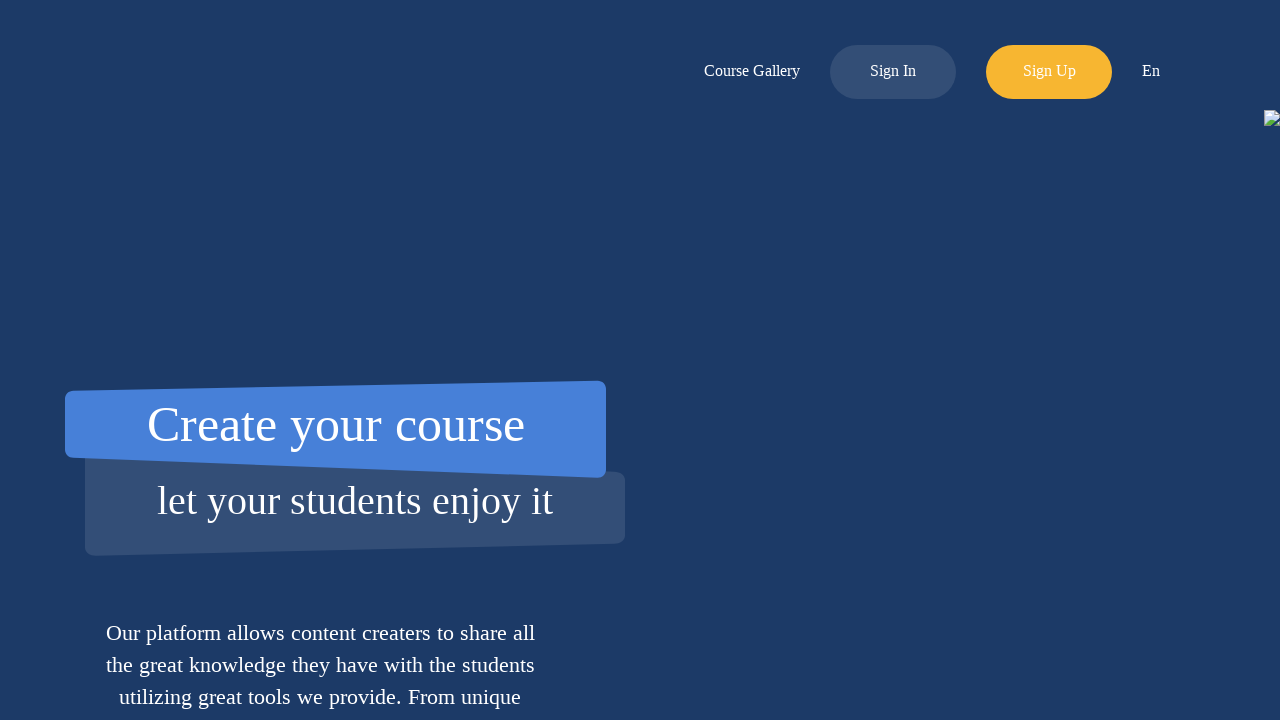